Tests navigation from the Training Support homepage to the About Us page, verifying that page titles are correctly displayed on both pages.

Starting URL: https://www.training-support.net/

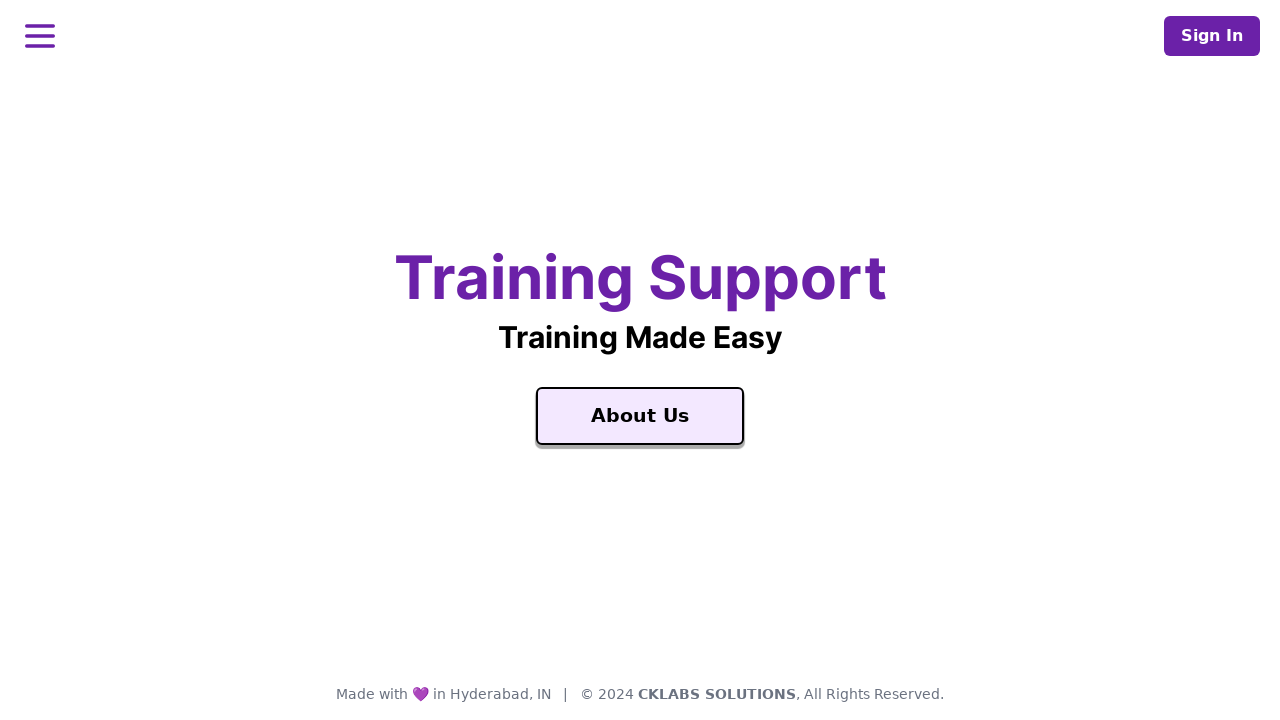

Waited for Training Support homepage to load
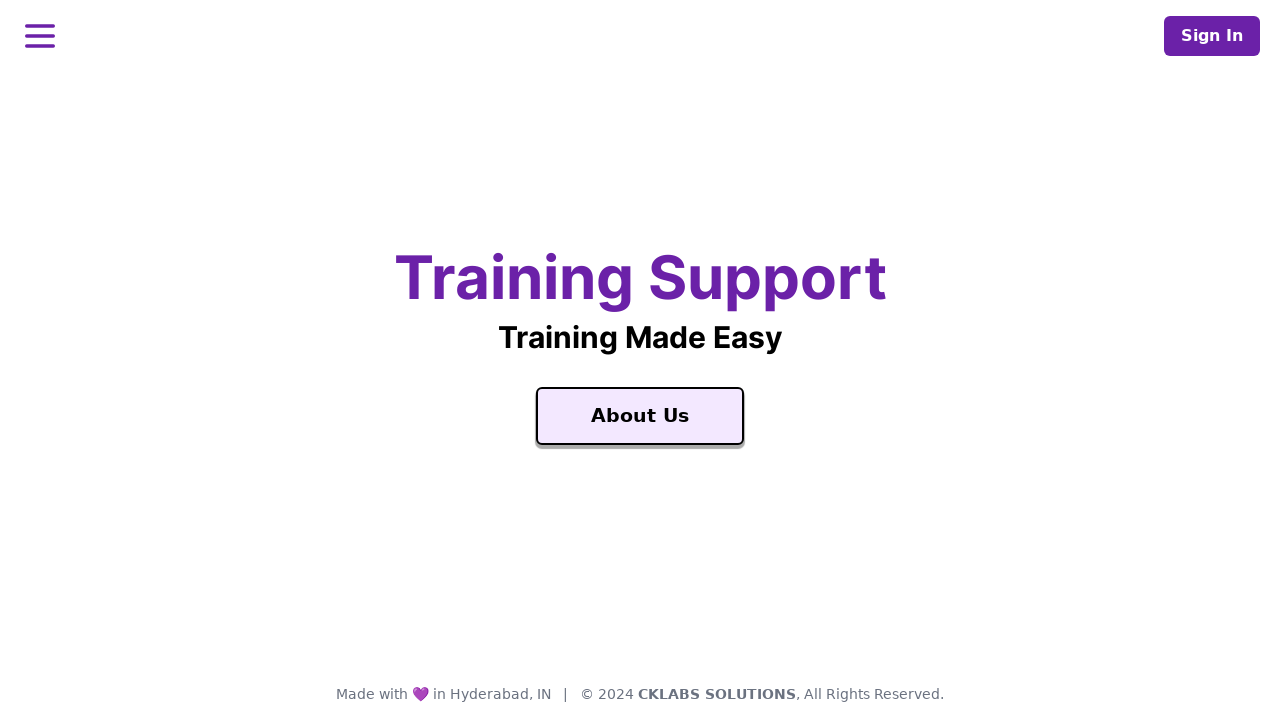

Retrieved homepage title text: 'Training Support'
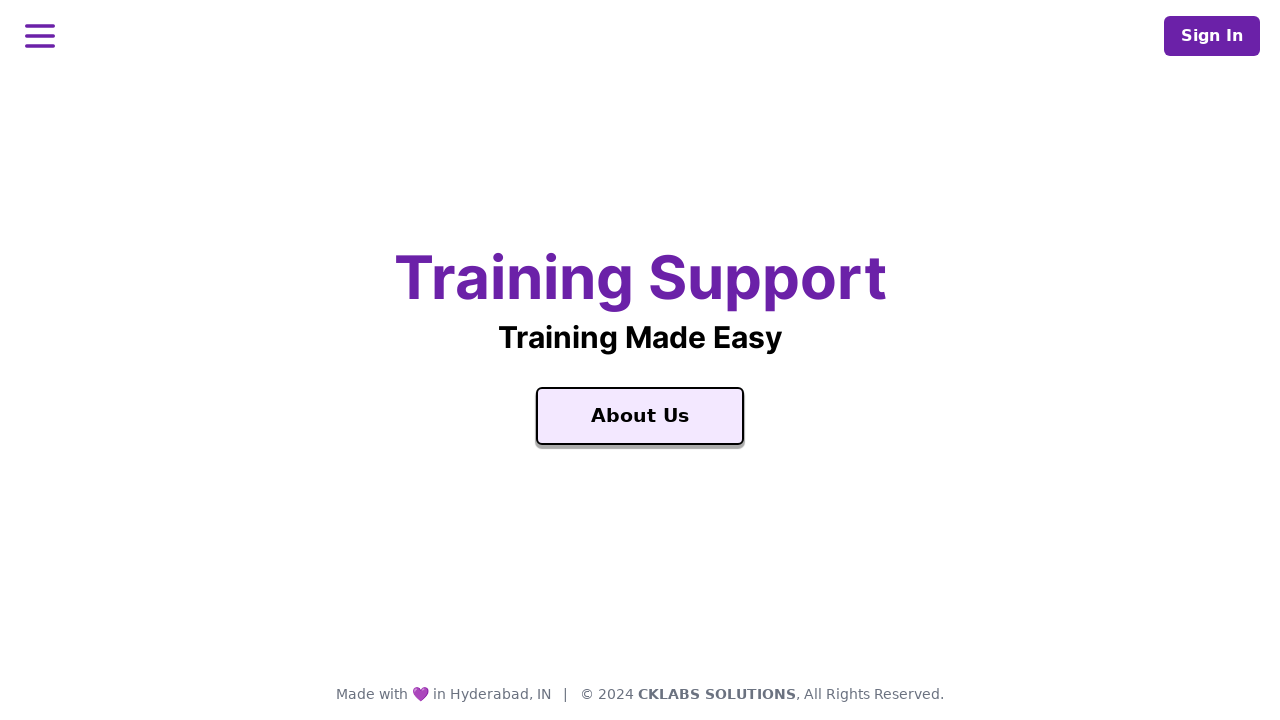

Clicked on About Us link at (640, 416) on text=About Us
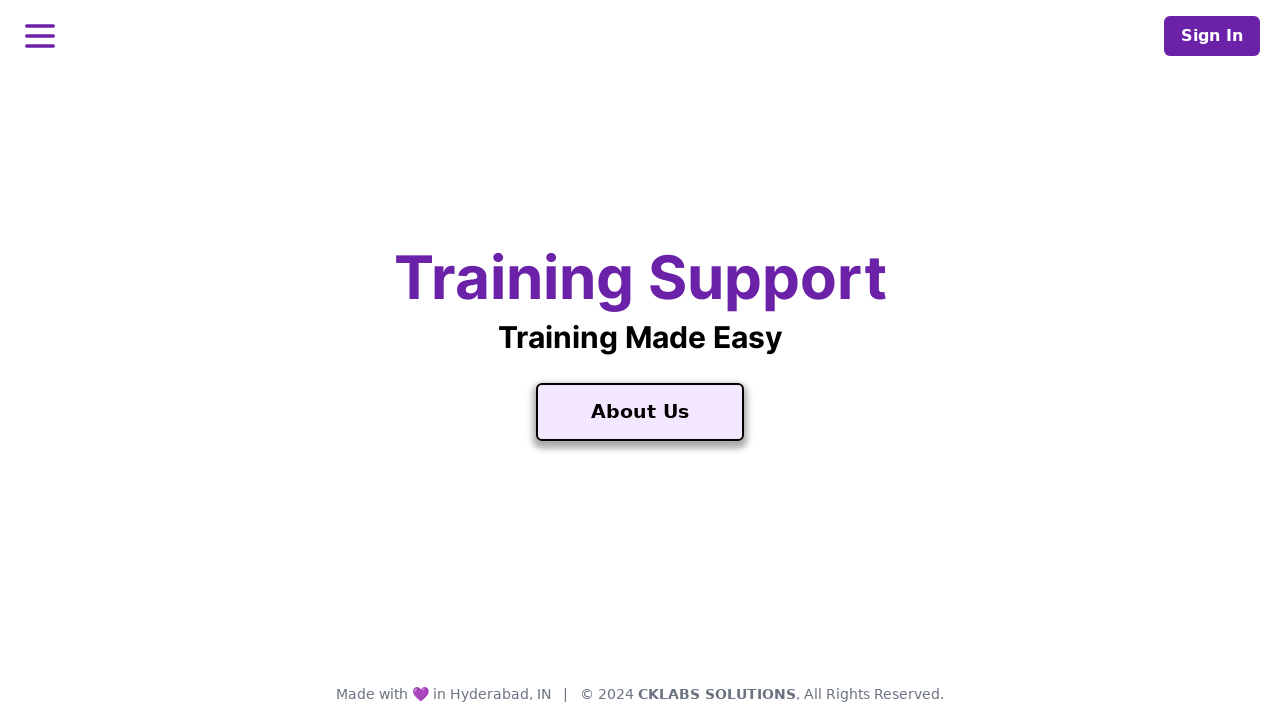

Waited for About Us page to load
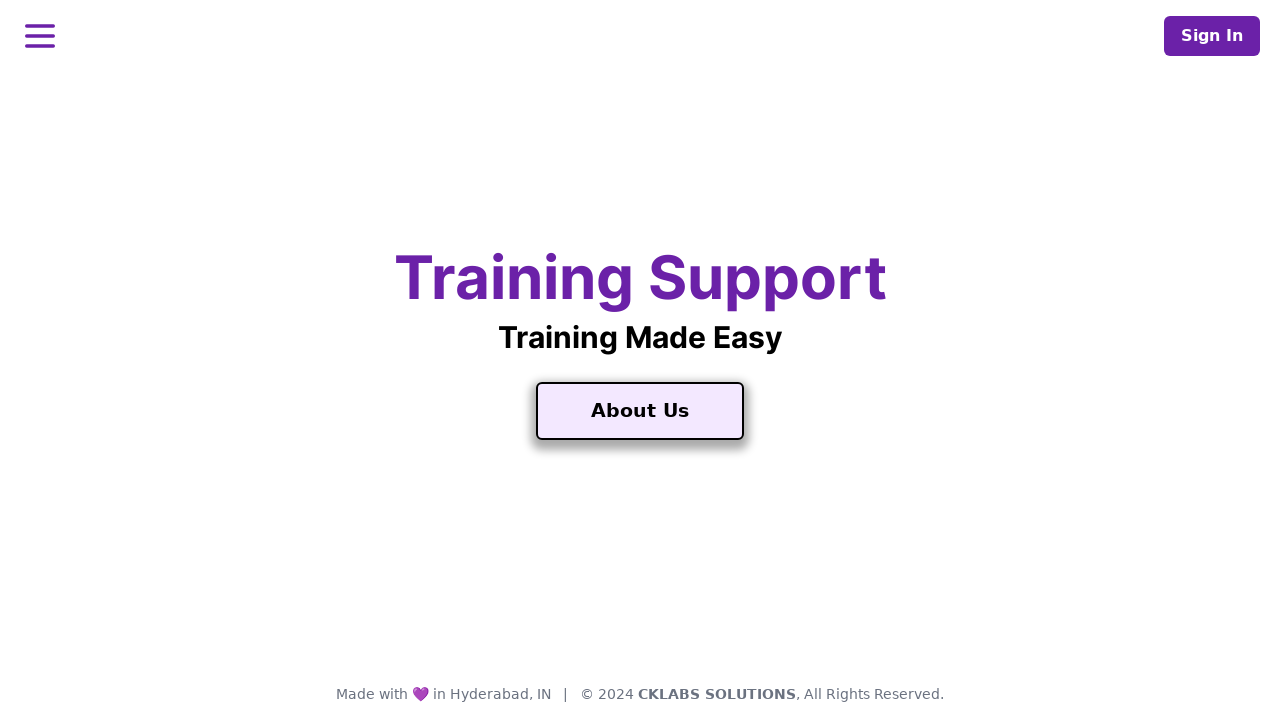

Retrieved About Us page title text: 'About Us'
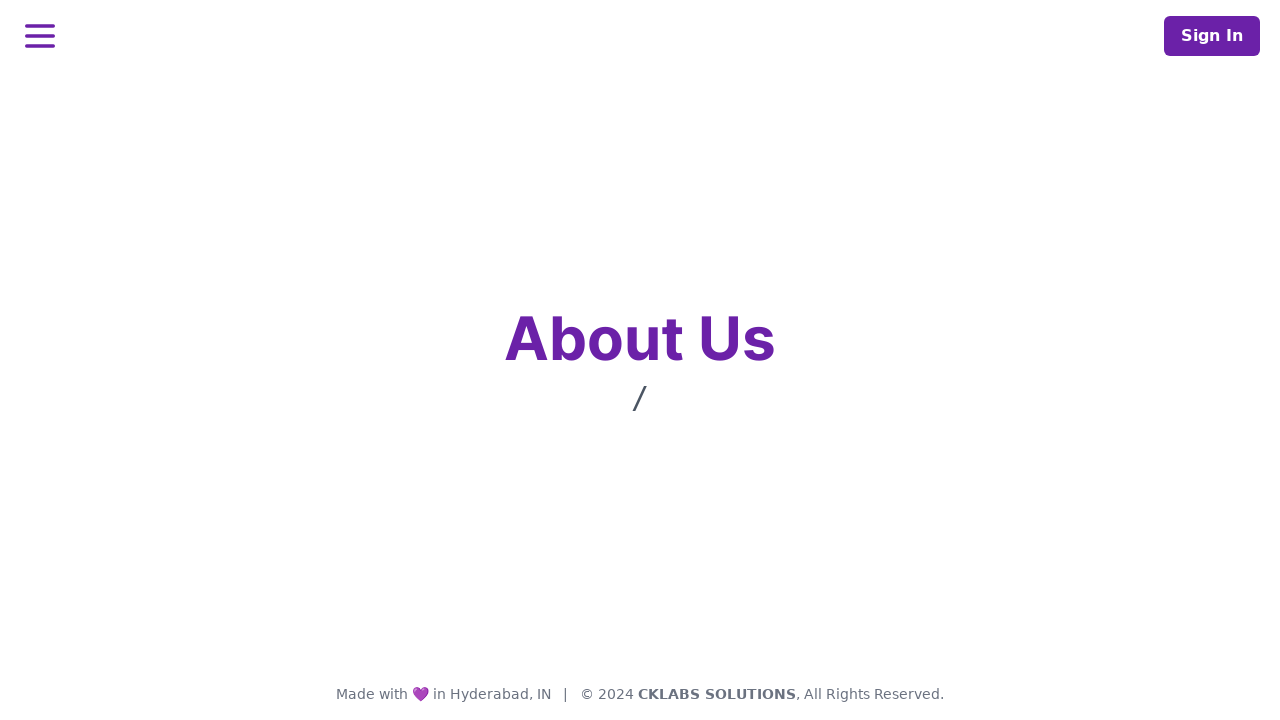

Verified that homepage title contains 'Training Support'
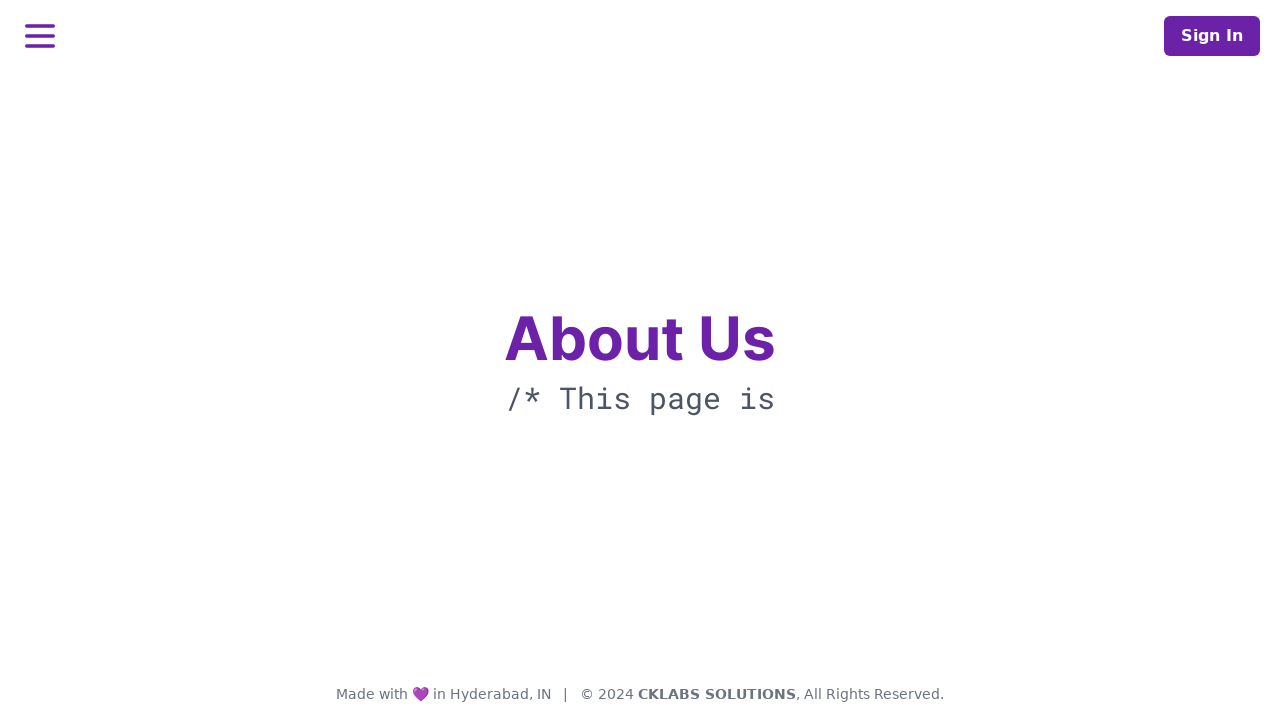

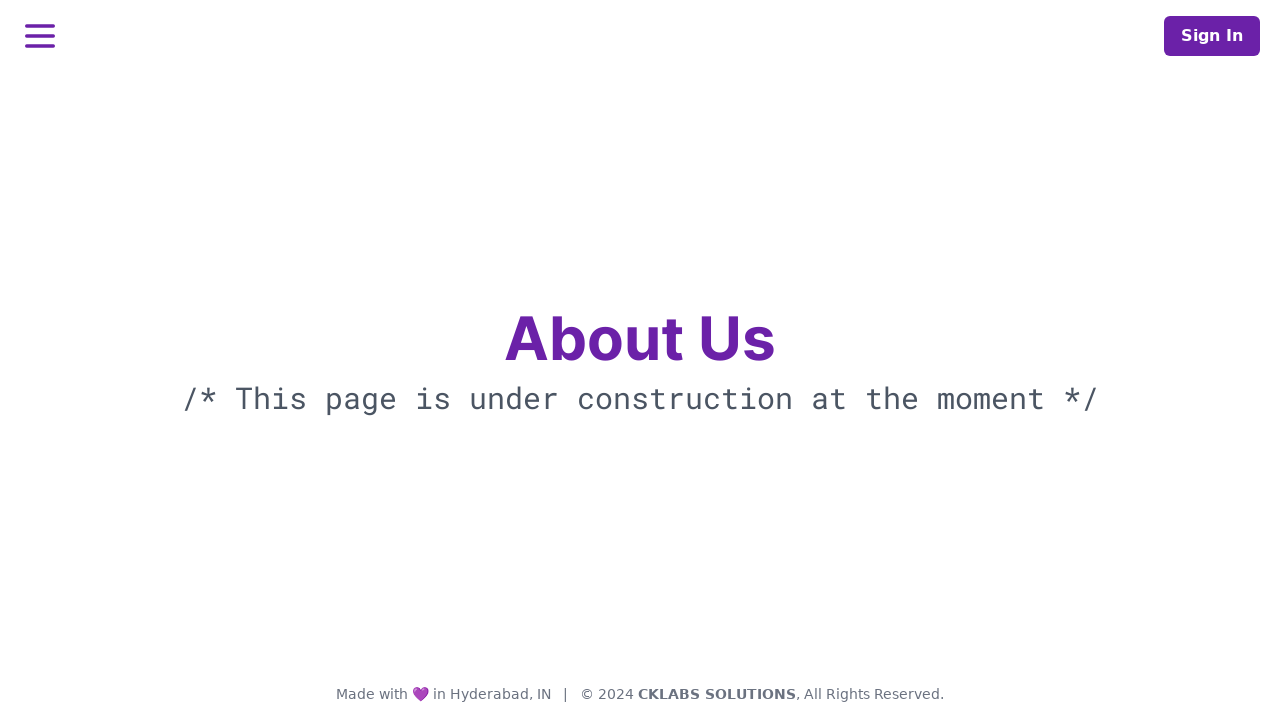